Tests form filling functionality by clicking a link with specific text, then filling out a form with first name, last name, city, and country fields before submitting.

Starting URL: http://suninjuly.github.io/find_link_text

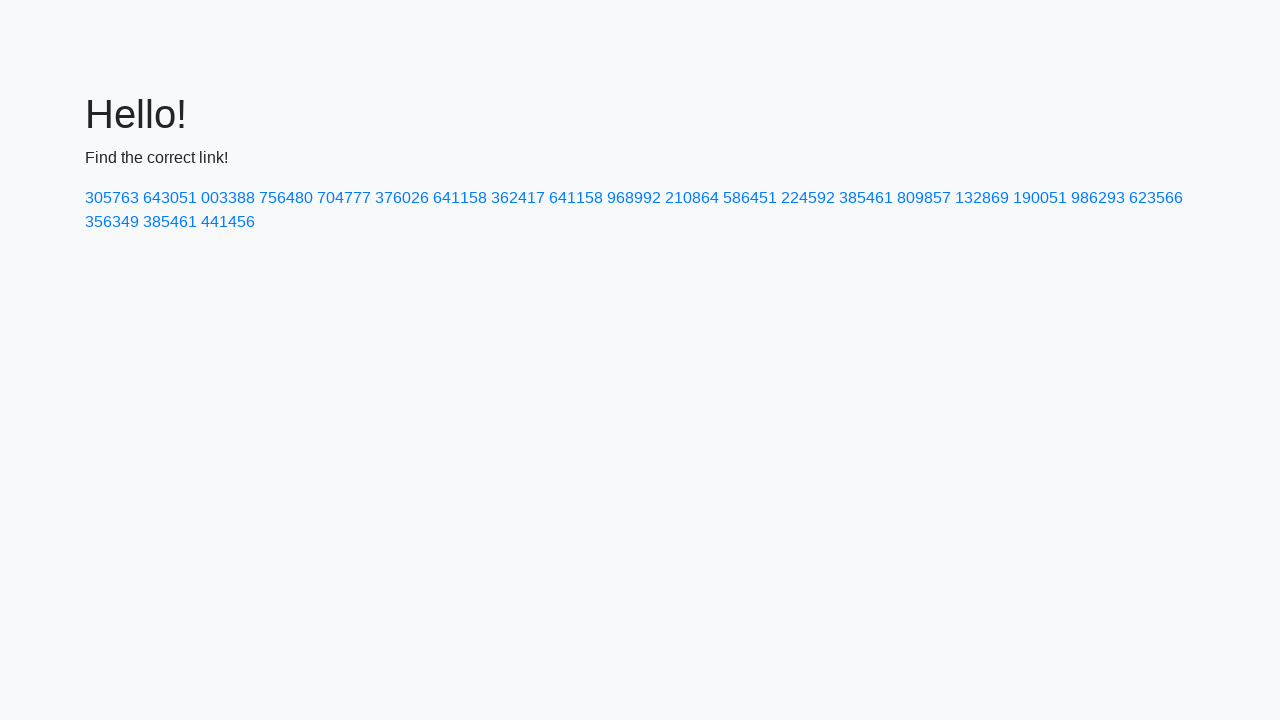

Clicked link with text '224592' at (808, 198) on text=224592
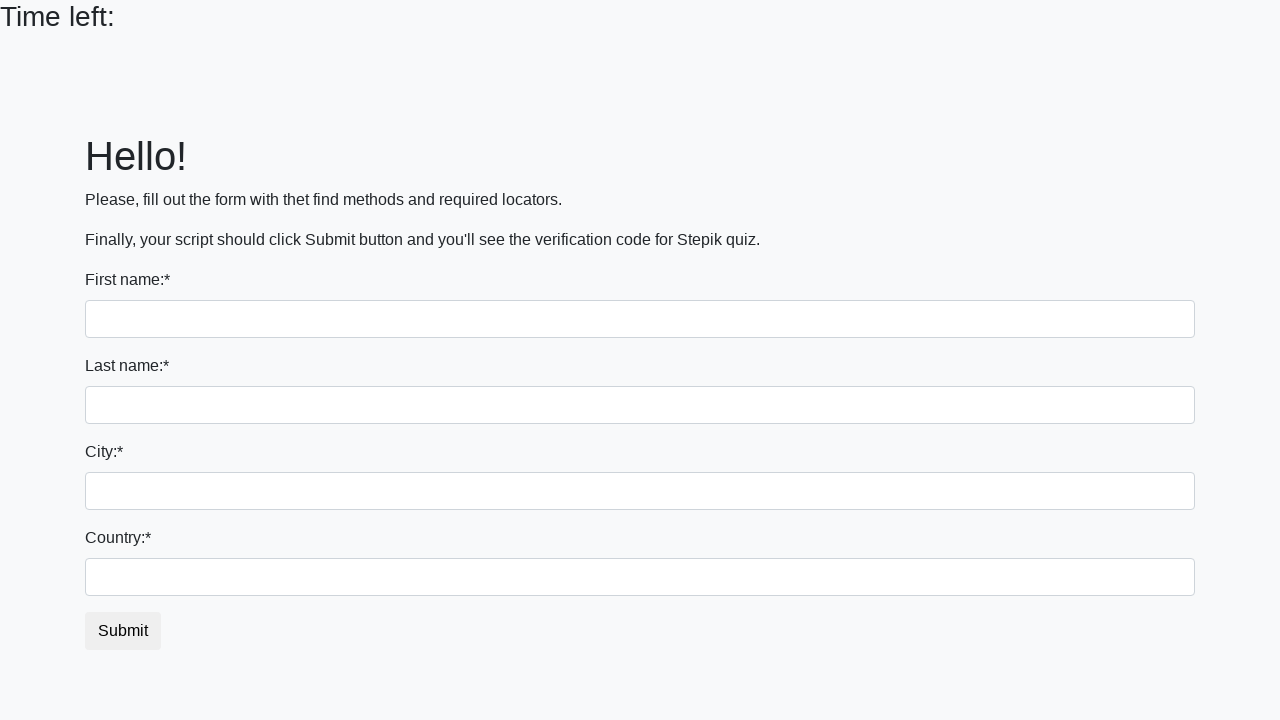

Filled first name field with 'Ivan' on input
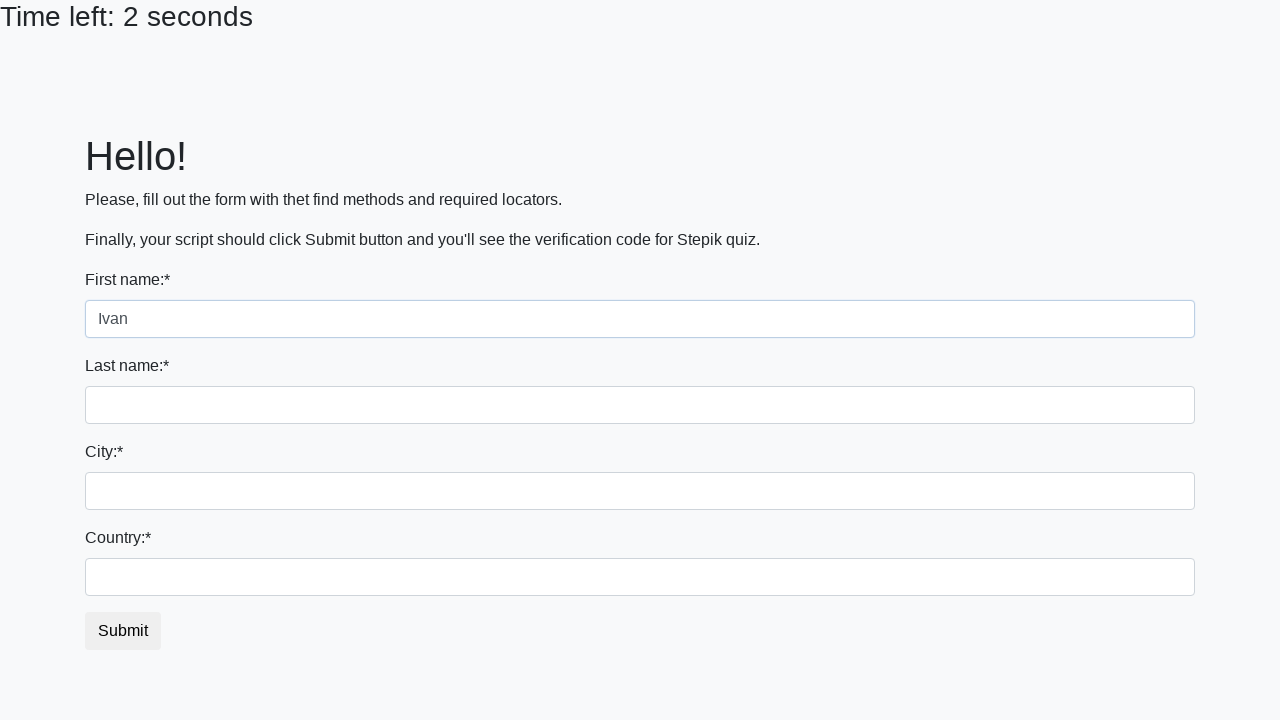

Filled last name field with 'Petrov' on input[name='last_name']
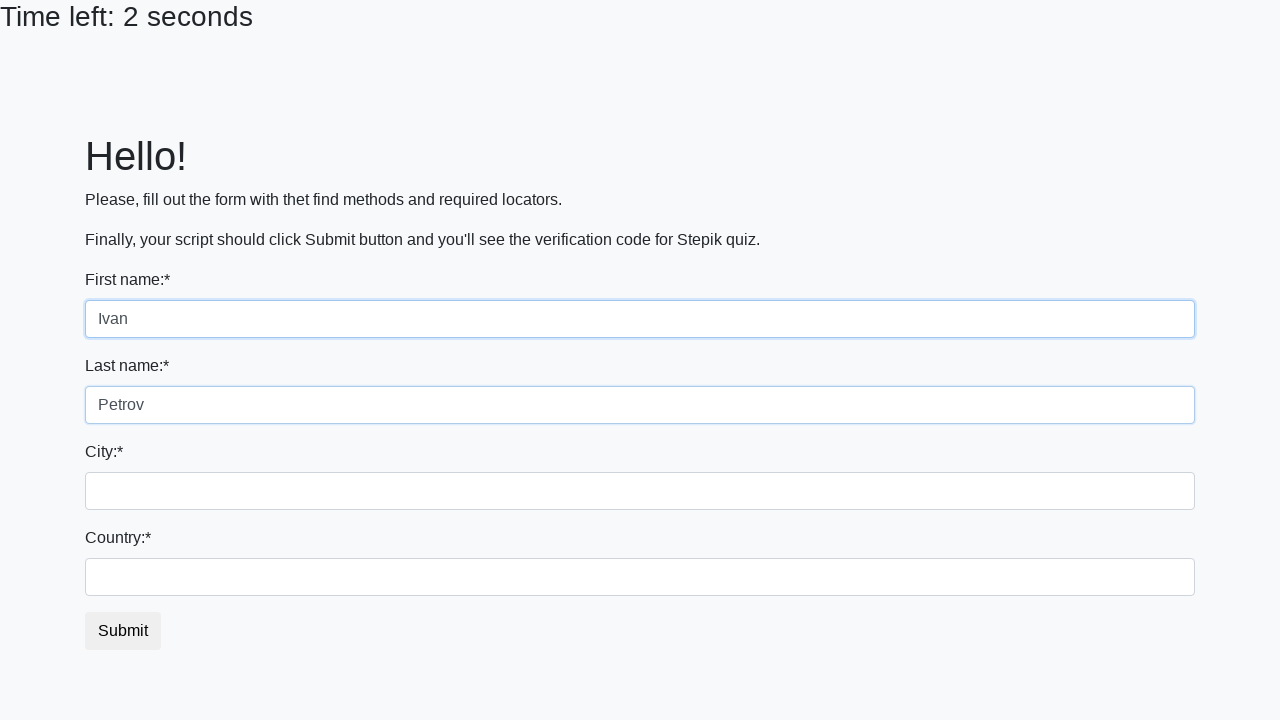

Filled city field with 'Smolensk' on .form-control.city
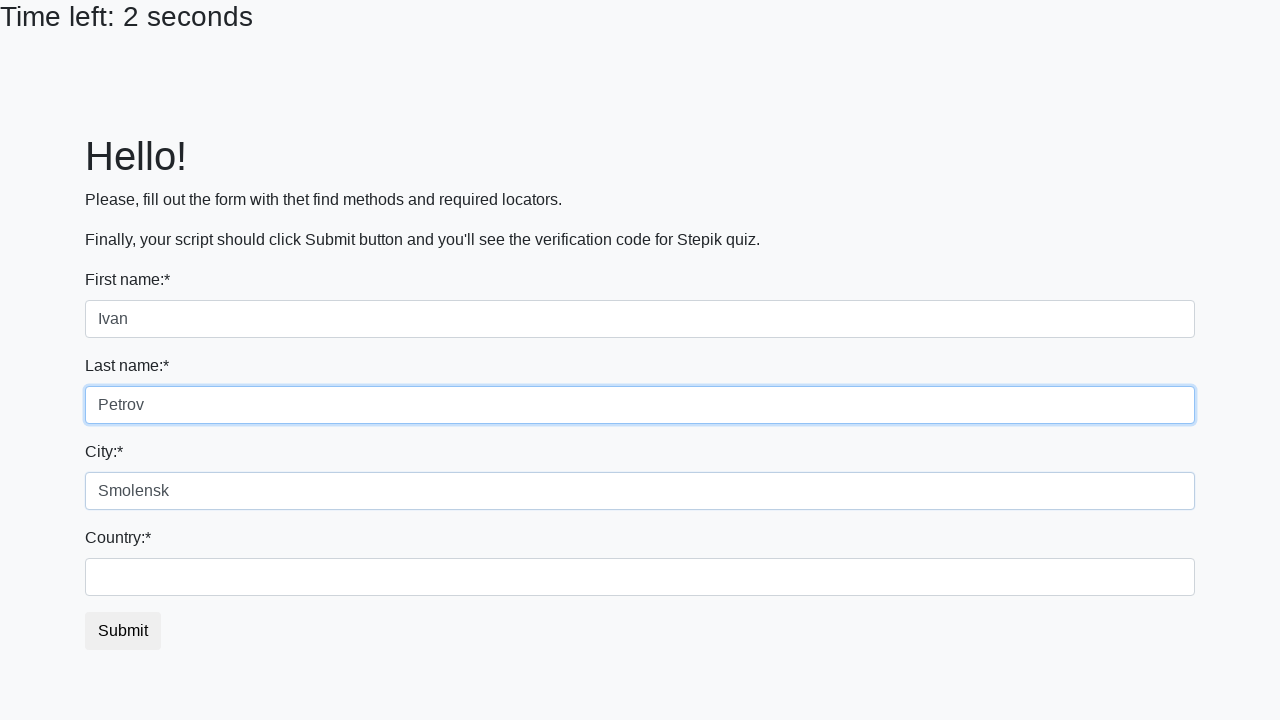

Filled country field with 'Russia' on #country
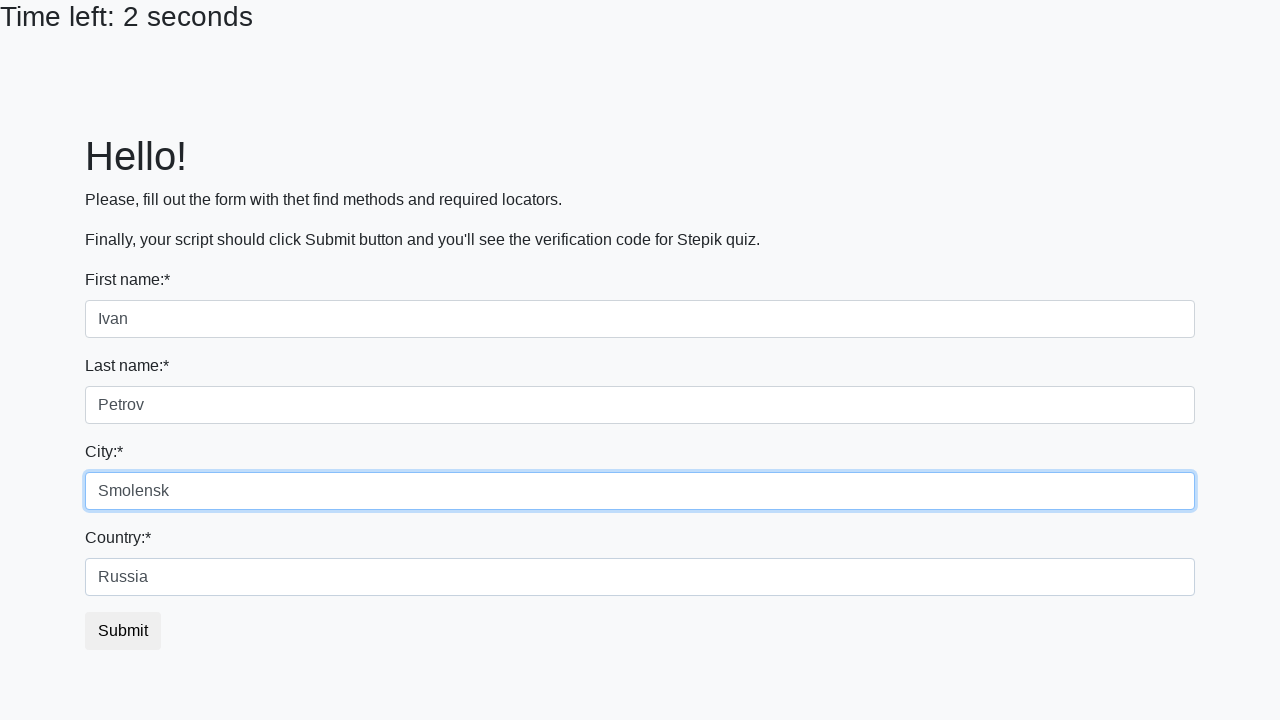

Clicked submit button at (123, 631) on button.btn
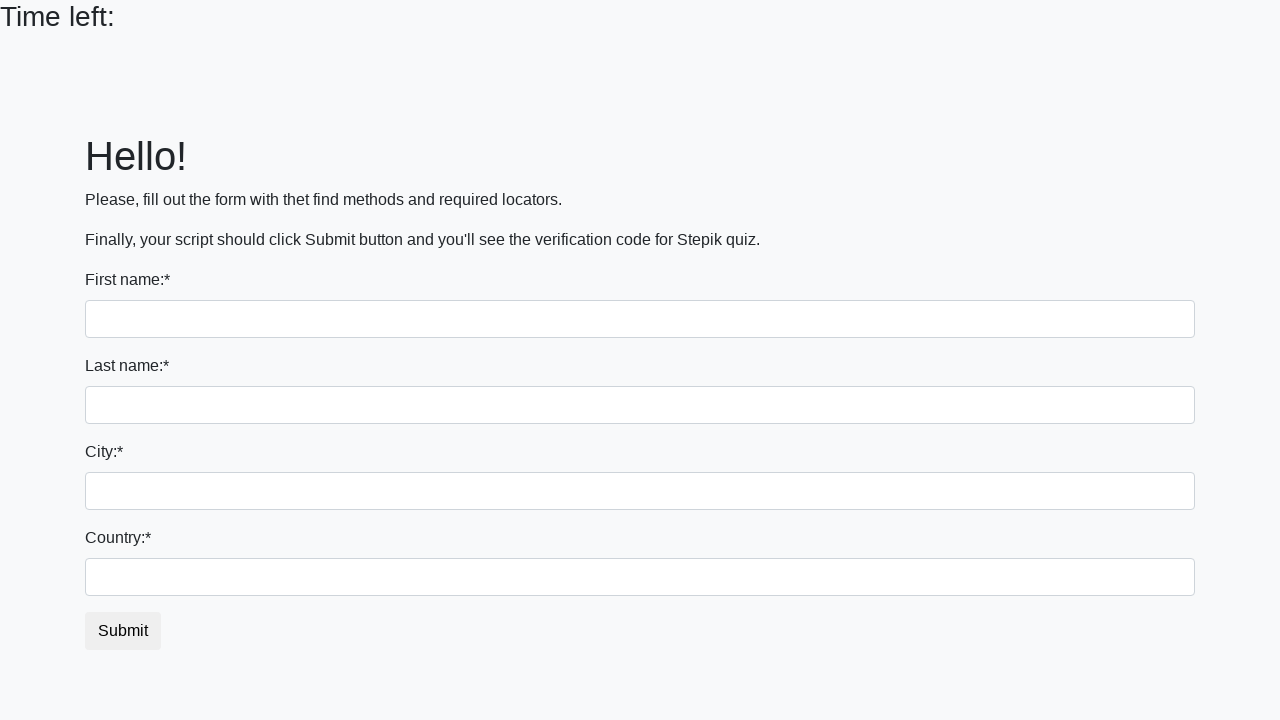

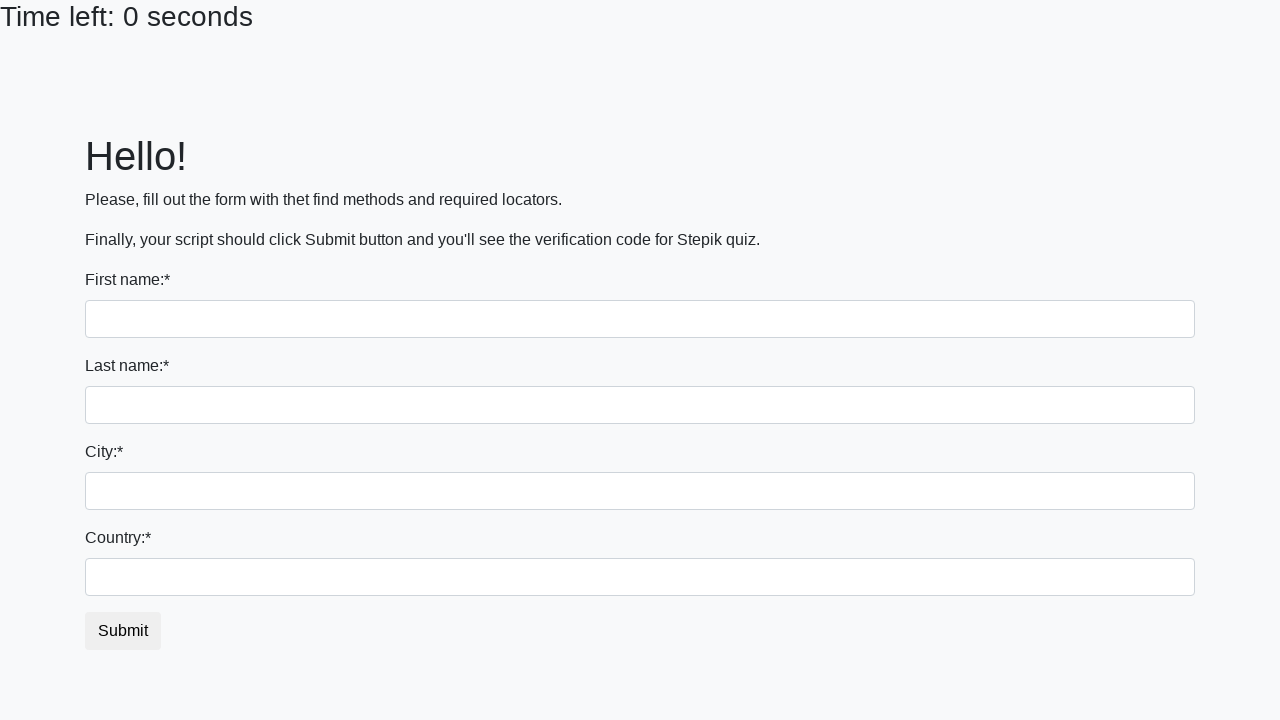